Tests clicking on a partial link text "Open a" on a test page, which opens a new browser window/tab

Starting URL: https://omayo.blogspot.com/2013/05/page-one.html

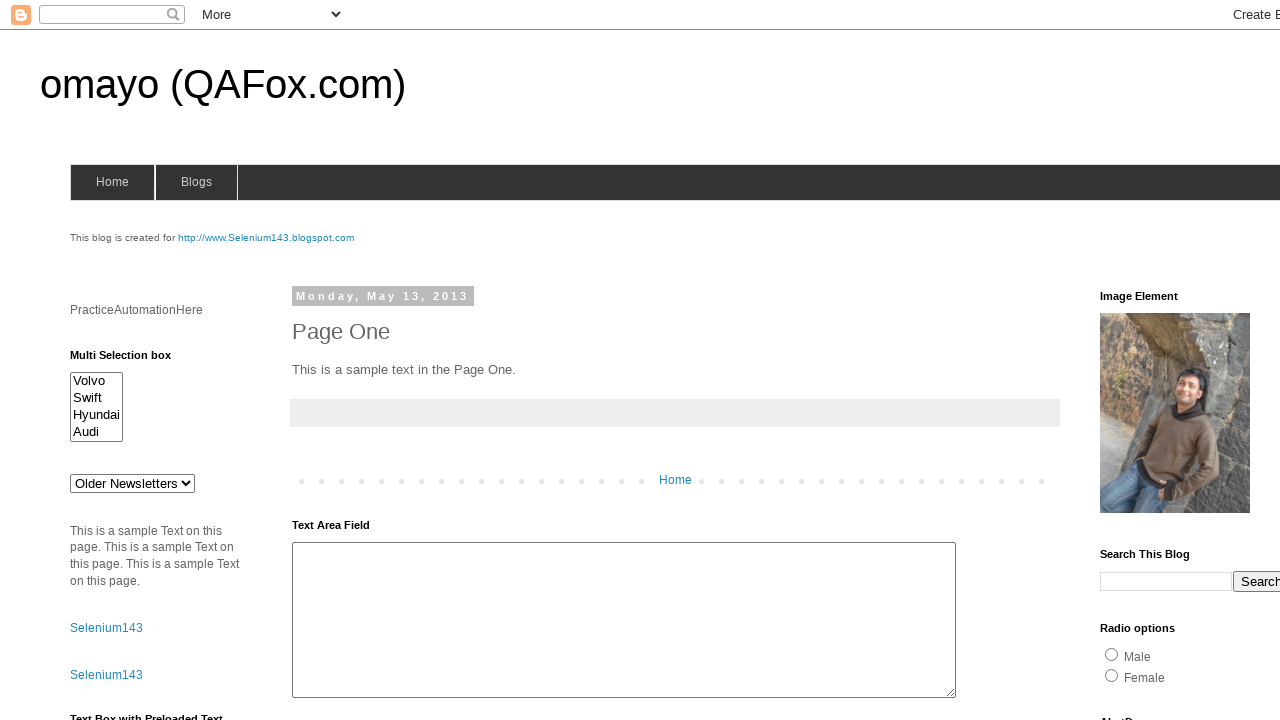

Navigated to test page https://omayo.blogspot.com/2013/05/page-one.html
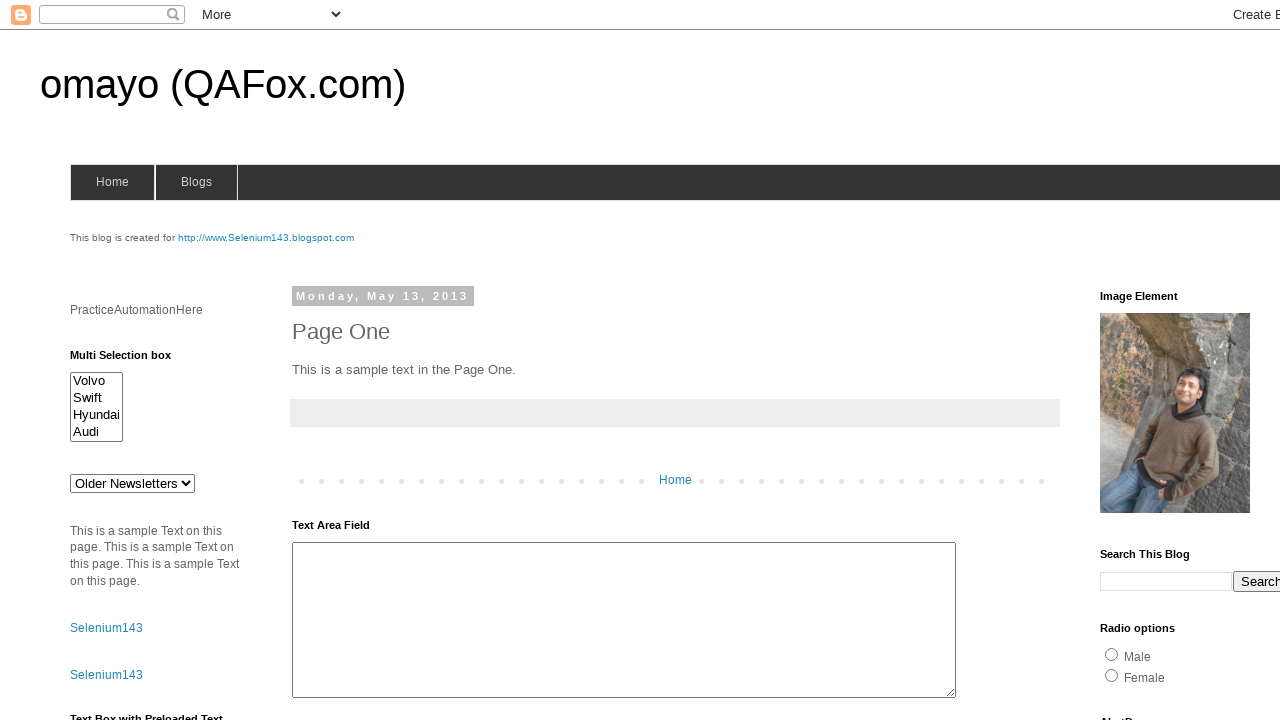

Clicked on partial link text 'Open a' at (132, 360) on a:has-text('Open a')
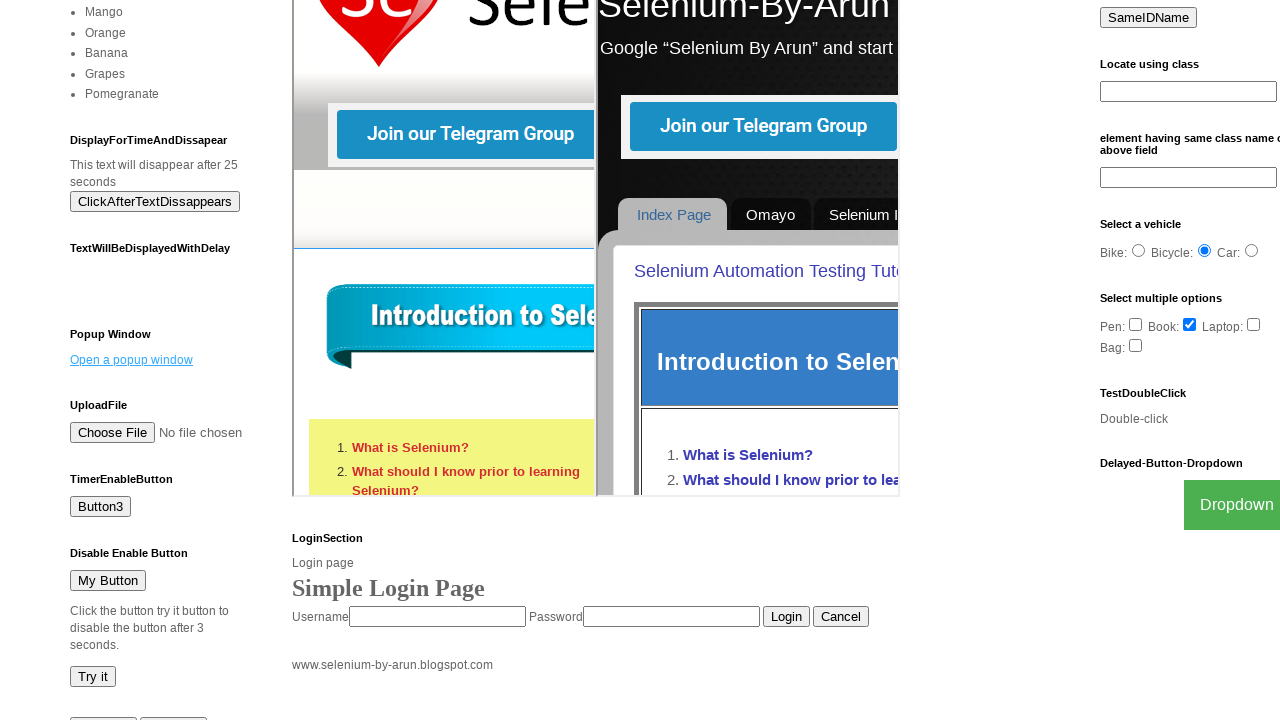

Waited for new page/popup to load
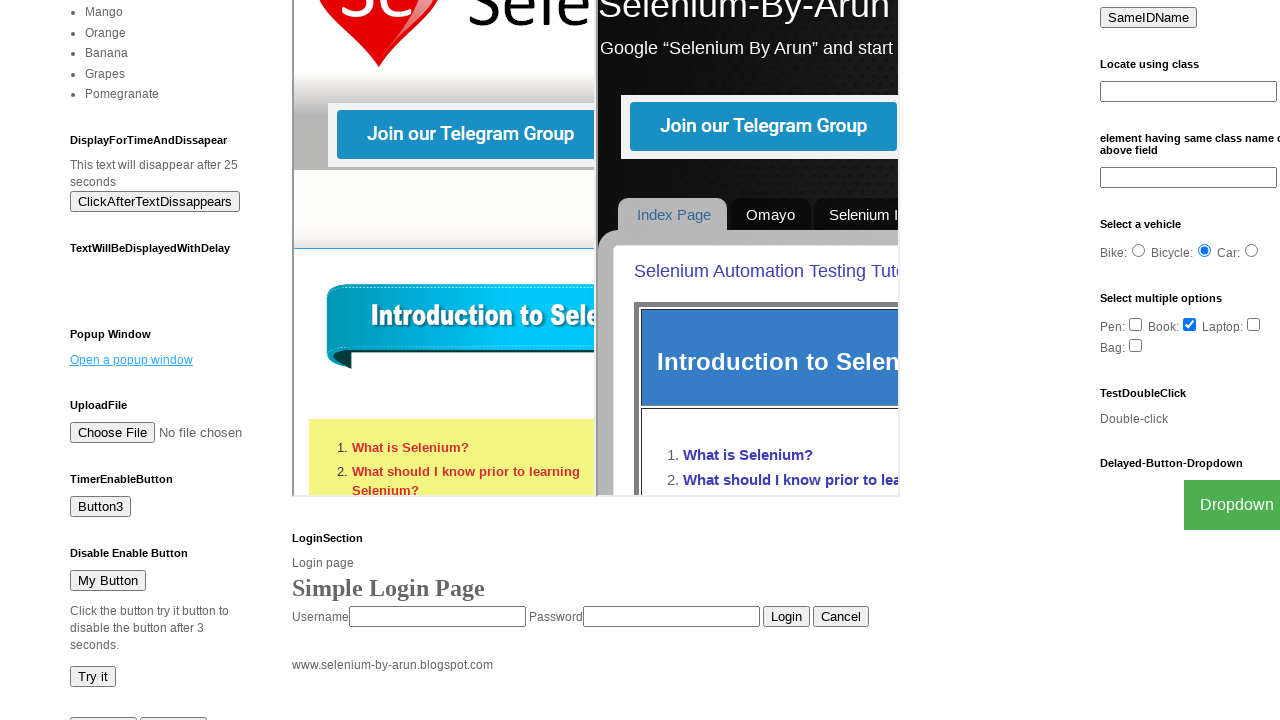

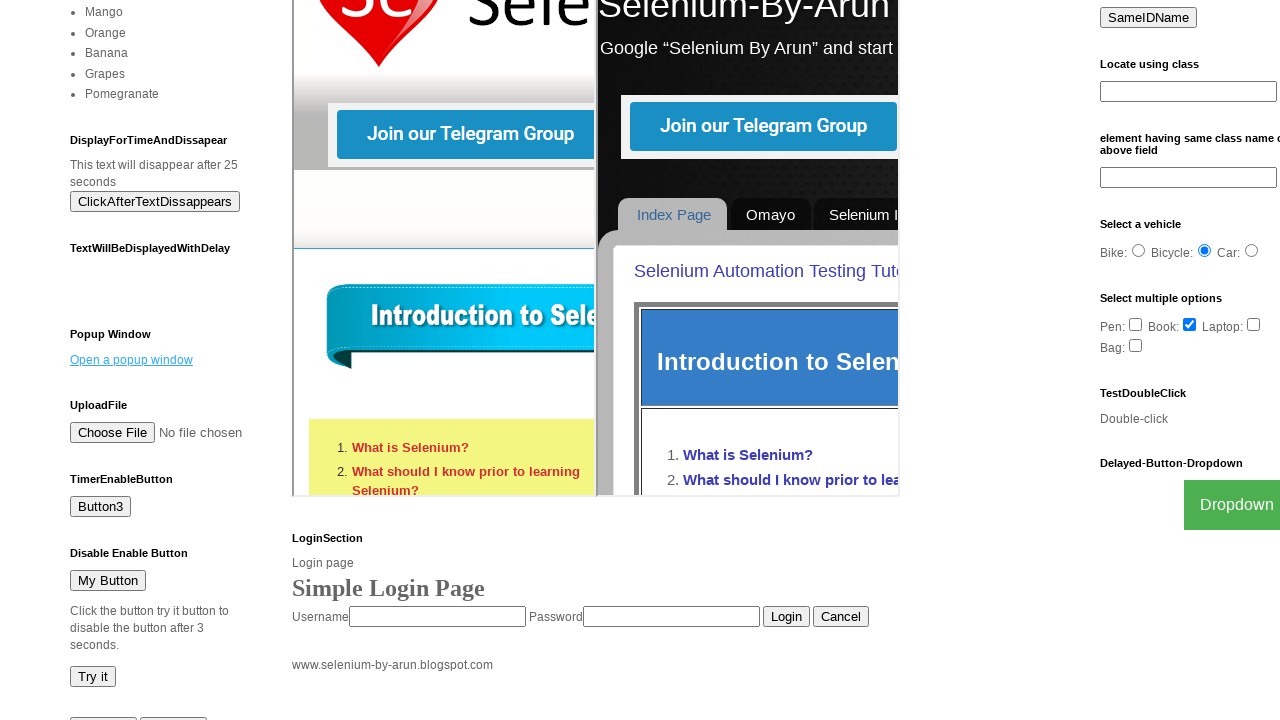